Navigates to the Foodpanda Bangladesh homepage and maximizes the browser window

Starting URL: https://www.foodpanda.com.bd/

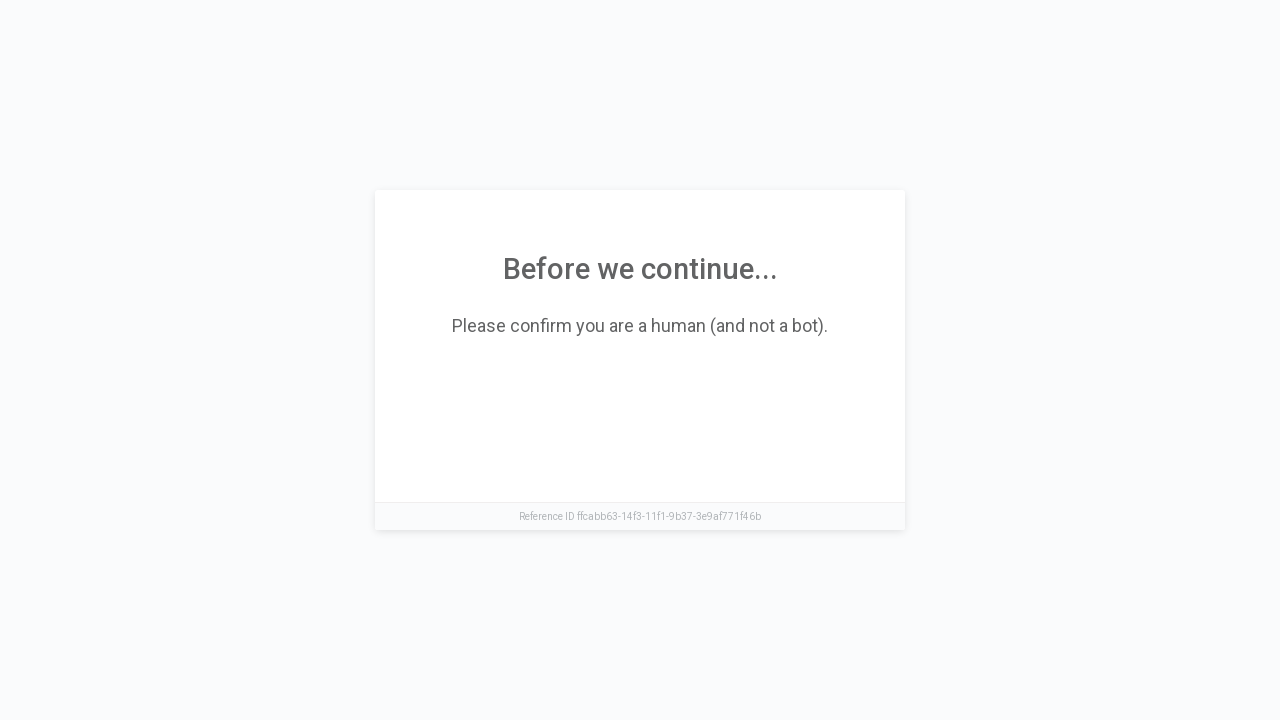

Navigated to Foodpanda Bangladesh homepage
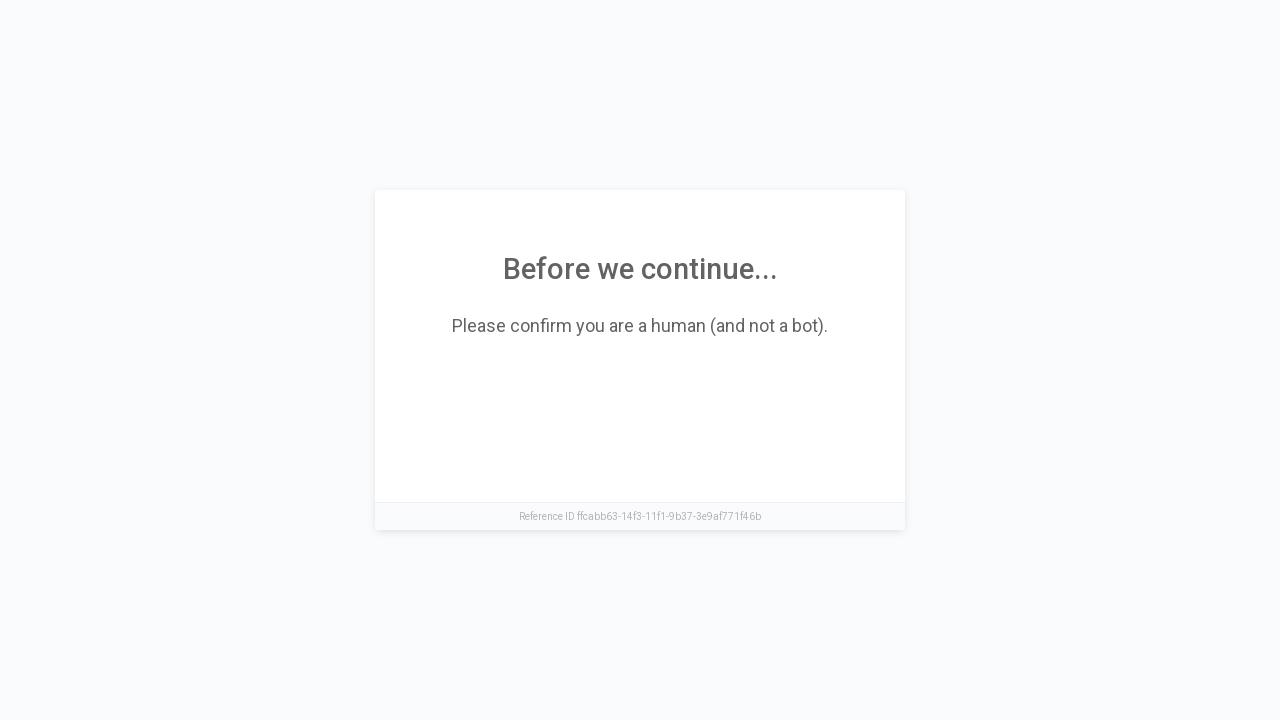

Maximized browser window to 1920x1080
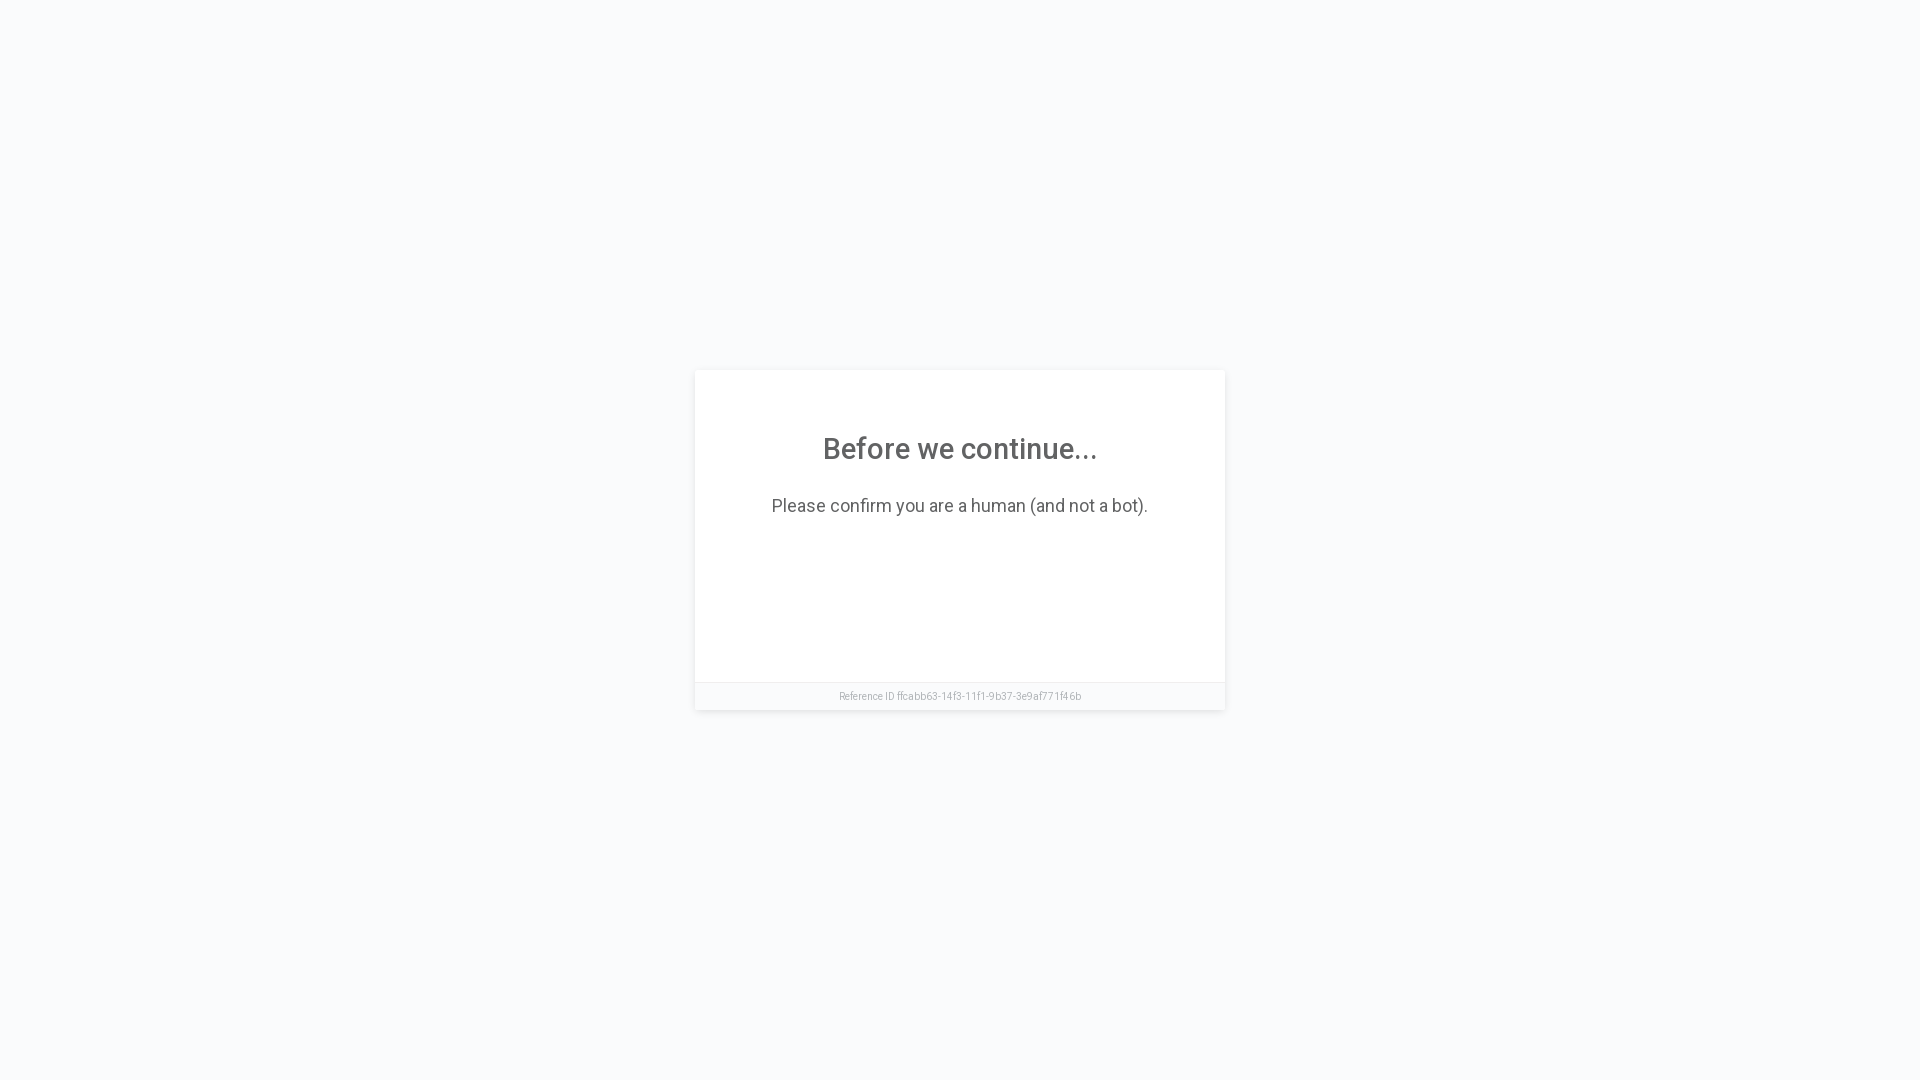

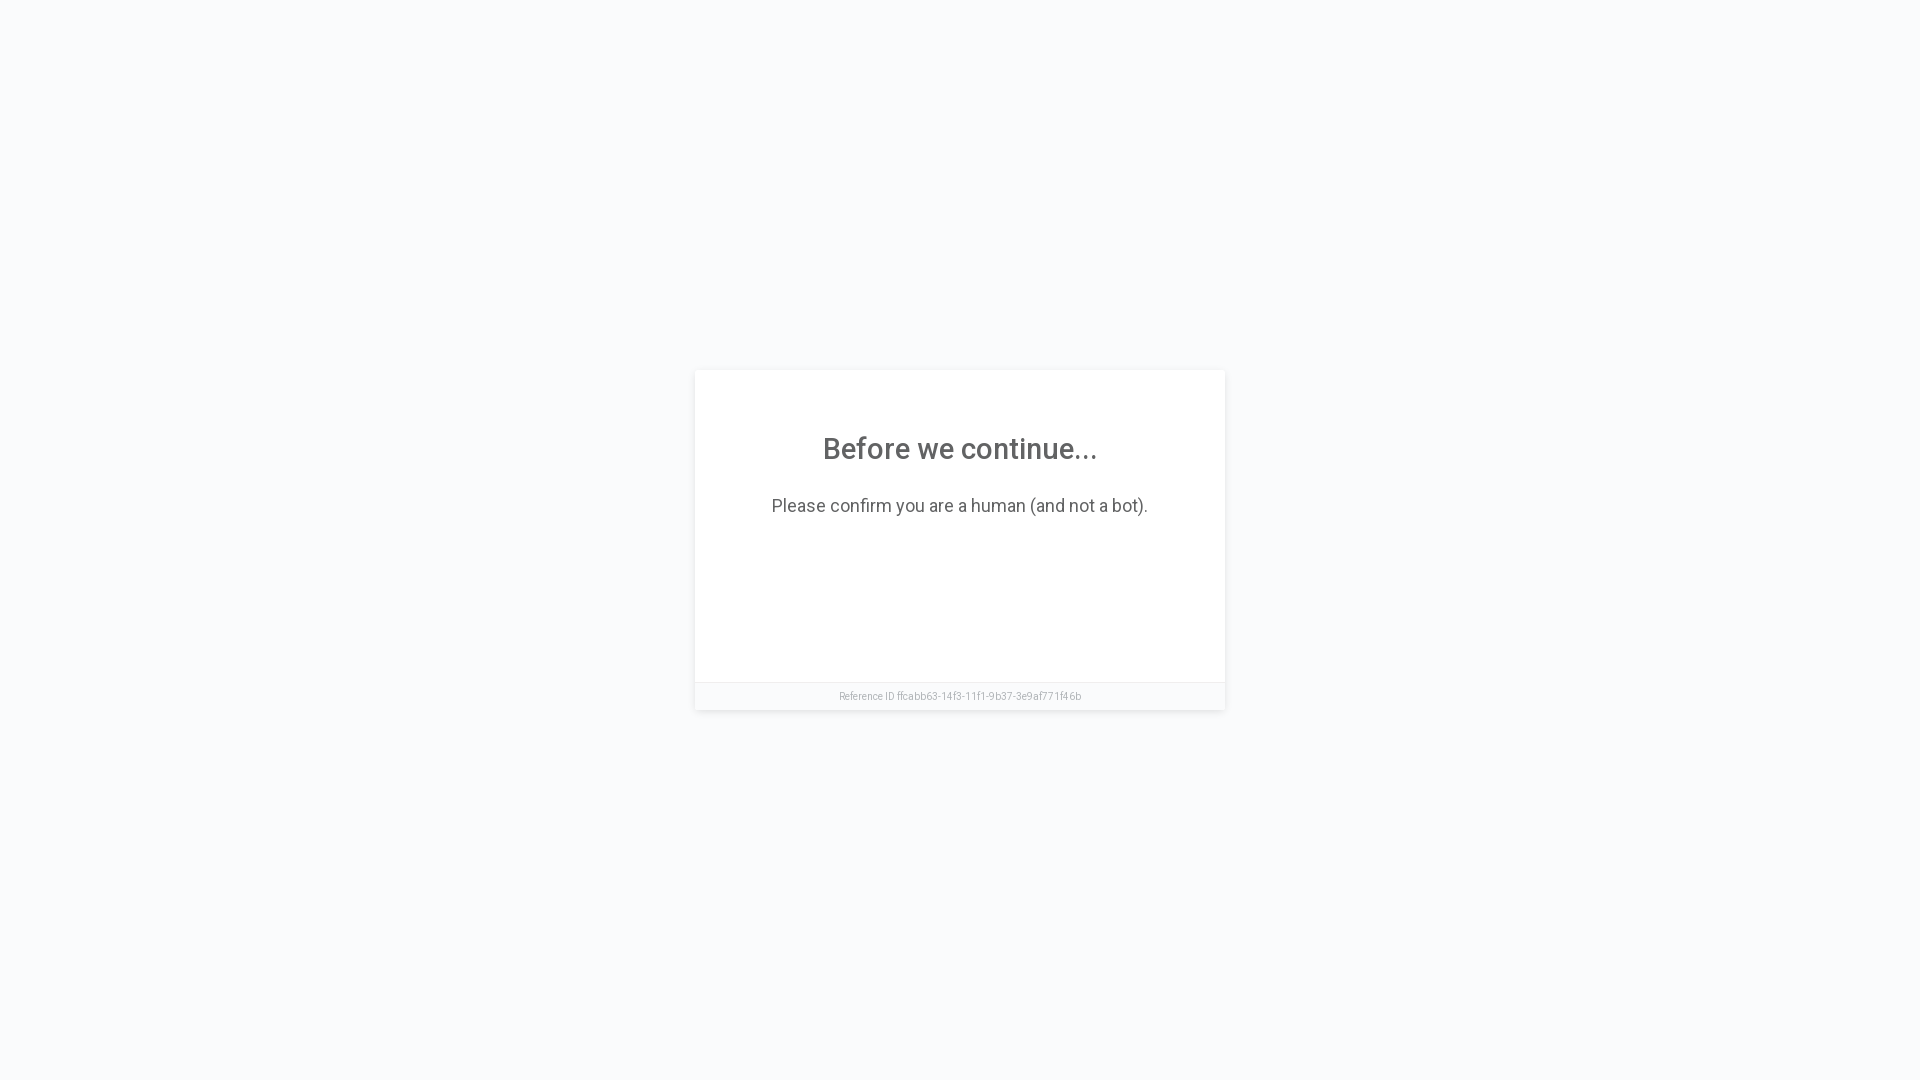